Basic navigation test that opens the Rahul Shetty Academy homepage and verifies the page loads successfully

Starting URL: https://rahulshettyacademy.com/

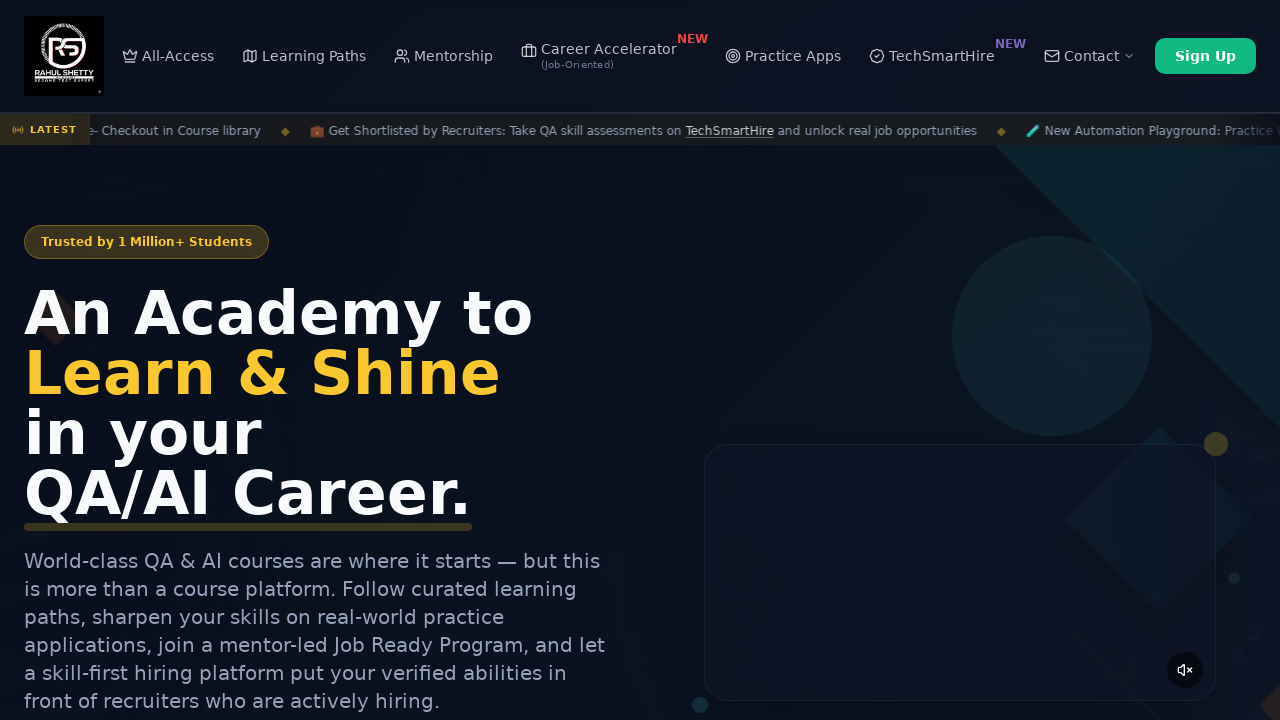

Waited for page to reach domcontentloaded state
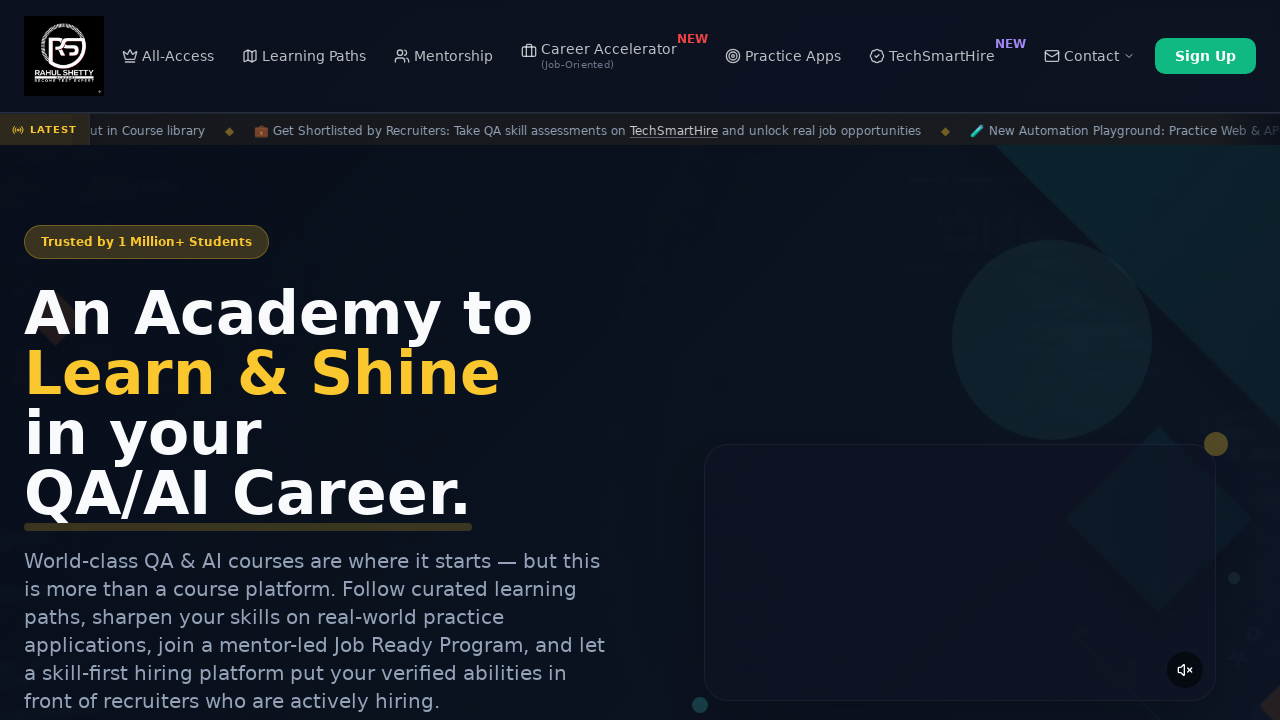

Verified body element is present on Rahul Shetty Academy homepage
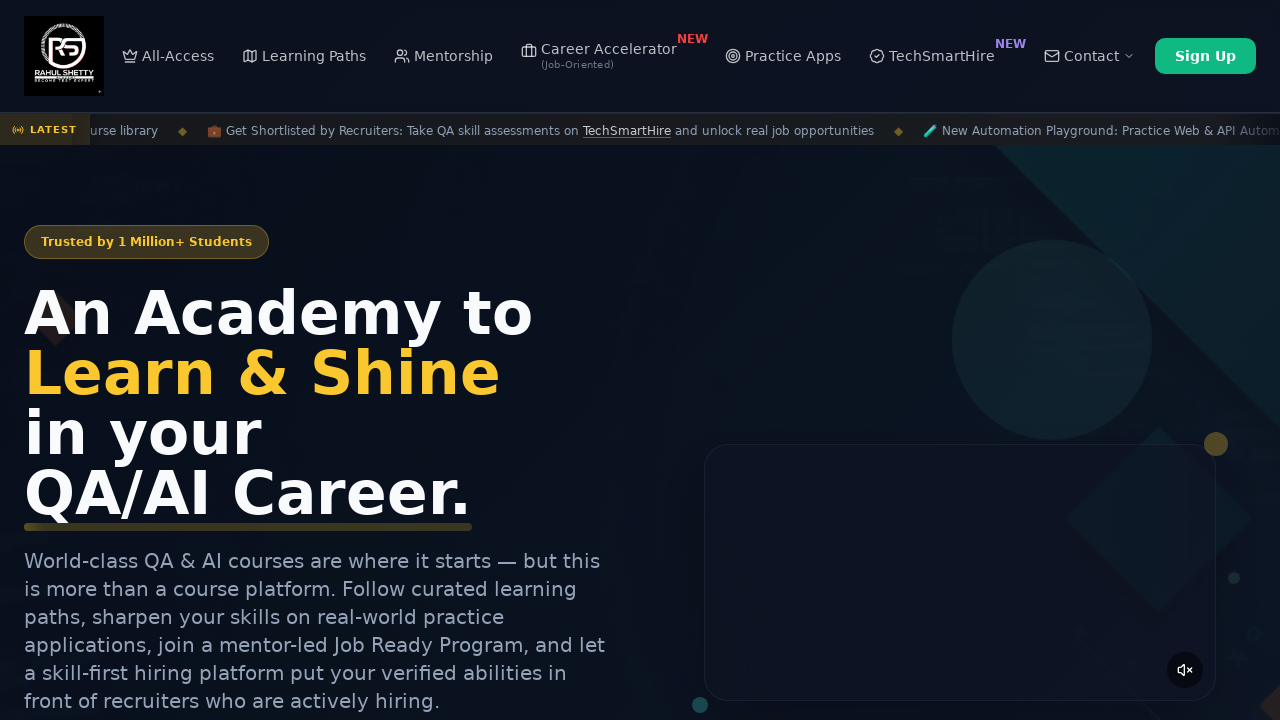

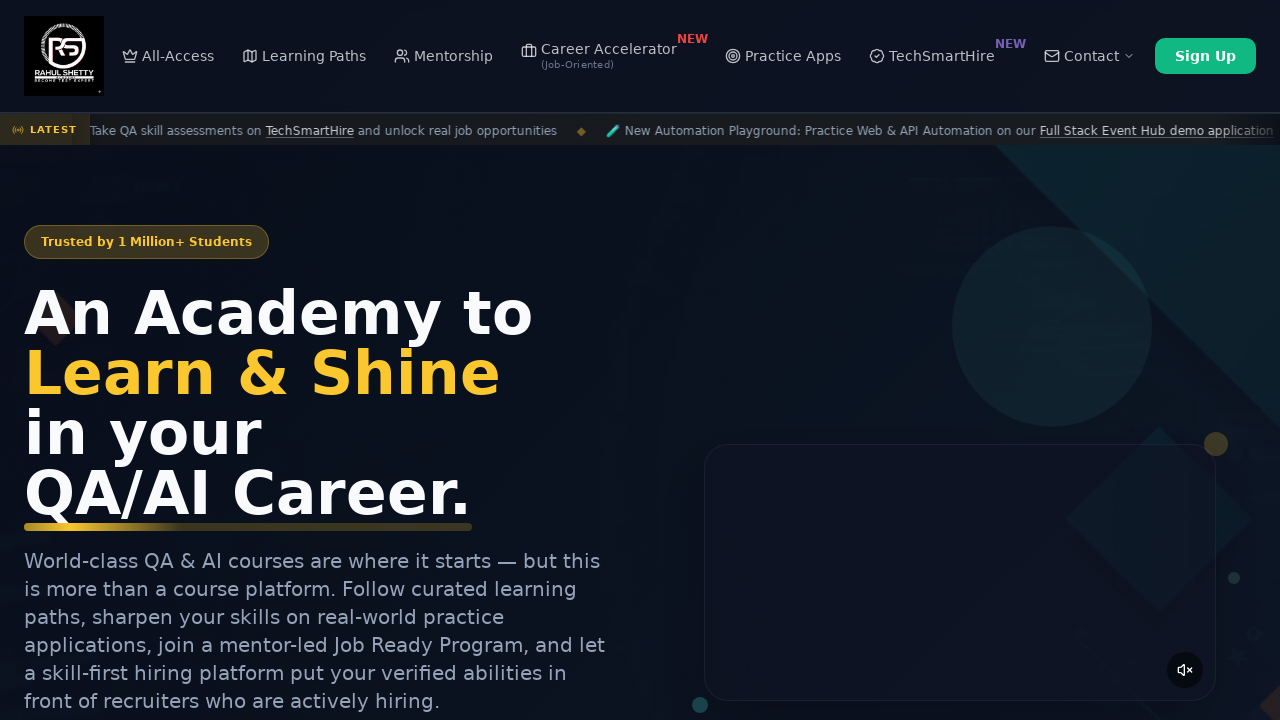